Tests editing a todo item by double-clicking, changing the text, and pressing Enter

Starting URL: https://demo.playwright.dev/todomvc

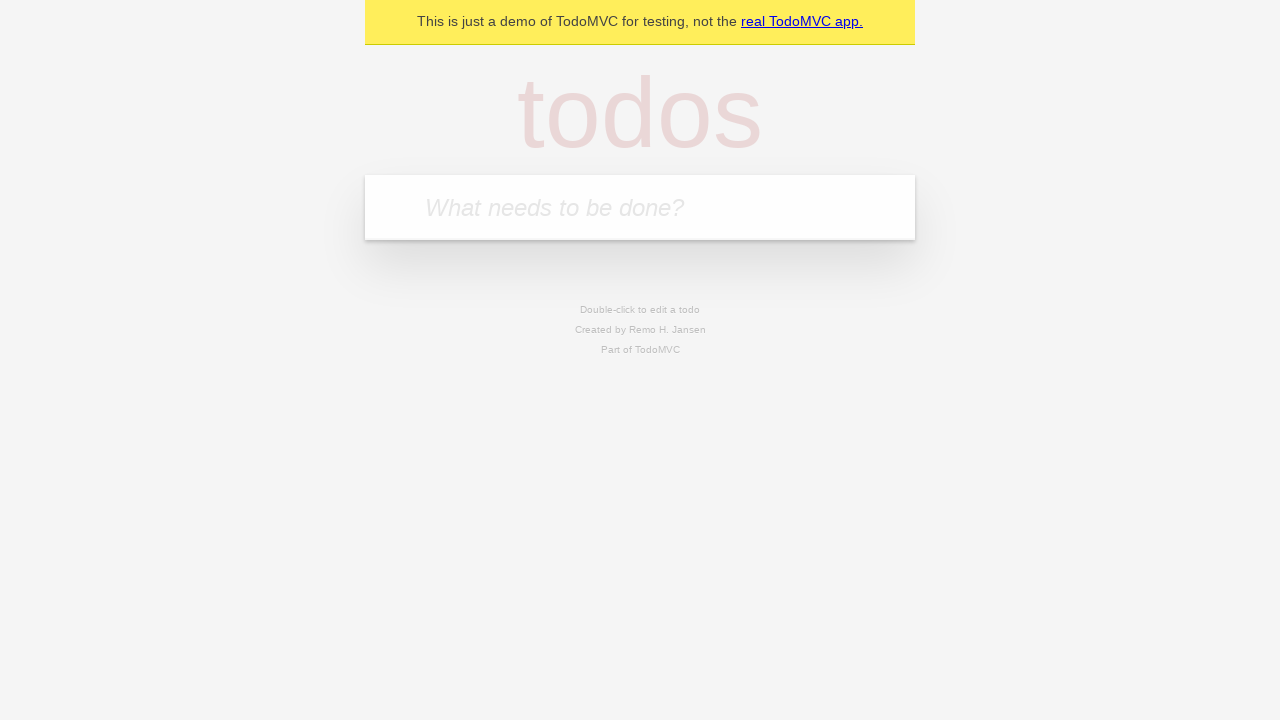

Filled todo input with 'buy some cheese' on internal:attr=[placeholder="What needs to be done?"i]
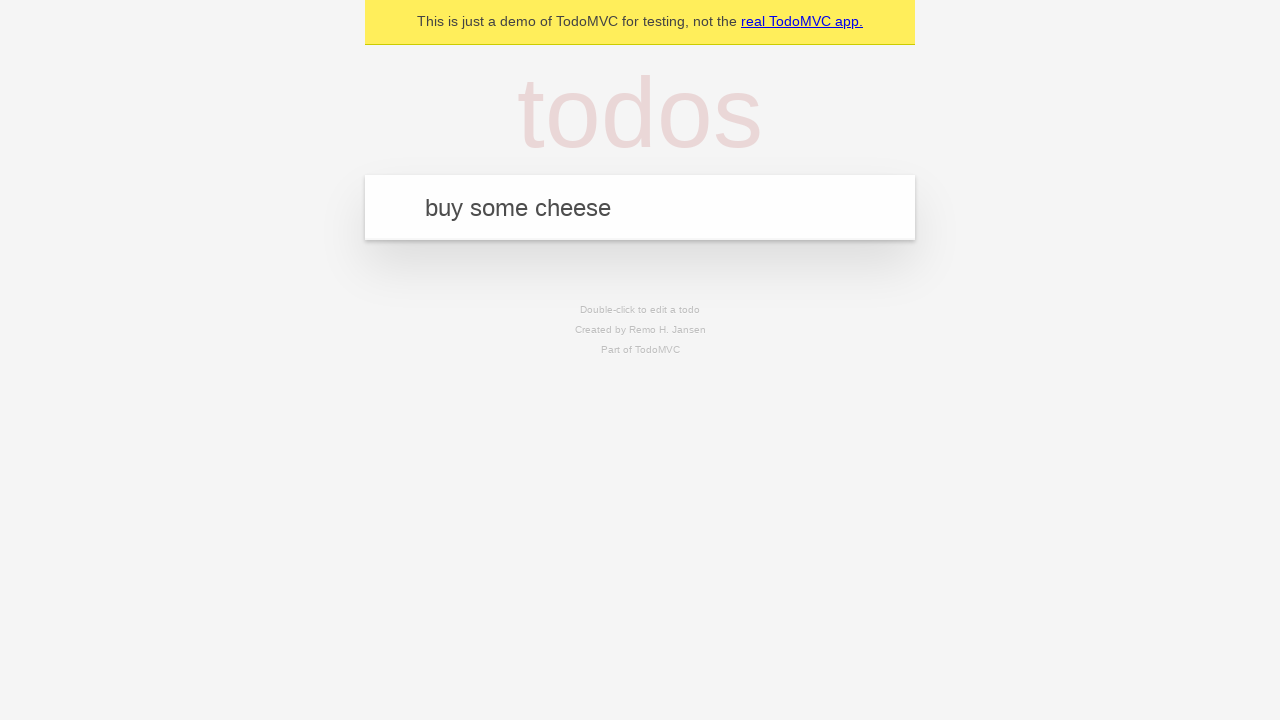

Pressed Enter to add first todo item on internal:attr=[placeholder="What needs to be done?"i]
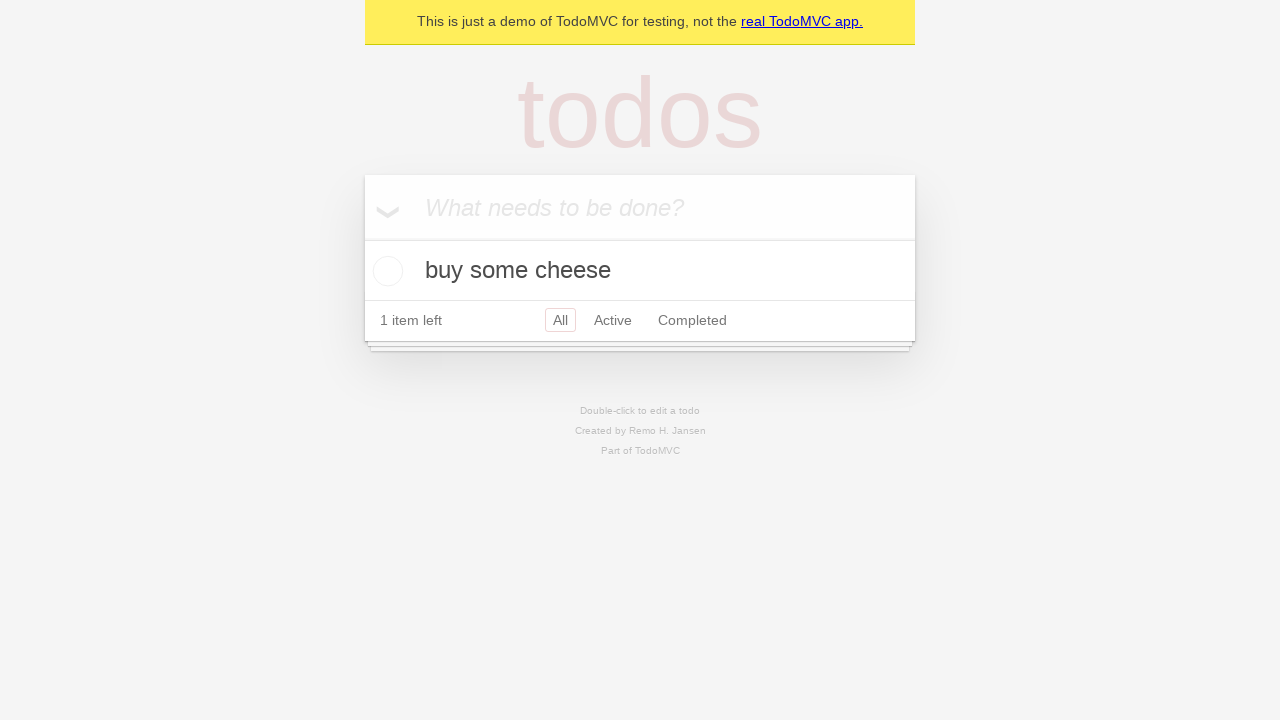

Filled todo input with 'feed the cat' on internal:attr=[placeholder="What needs to be done?"i]
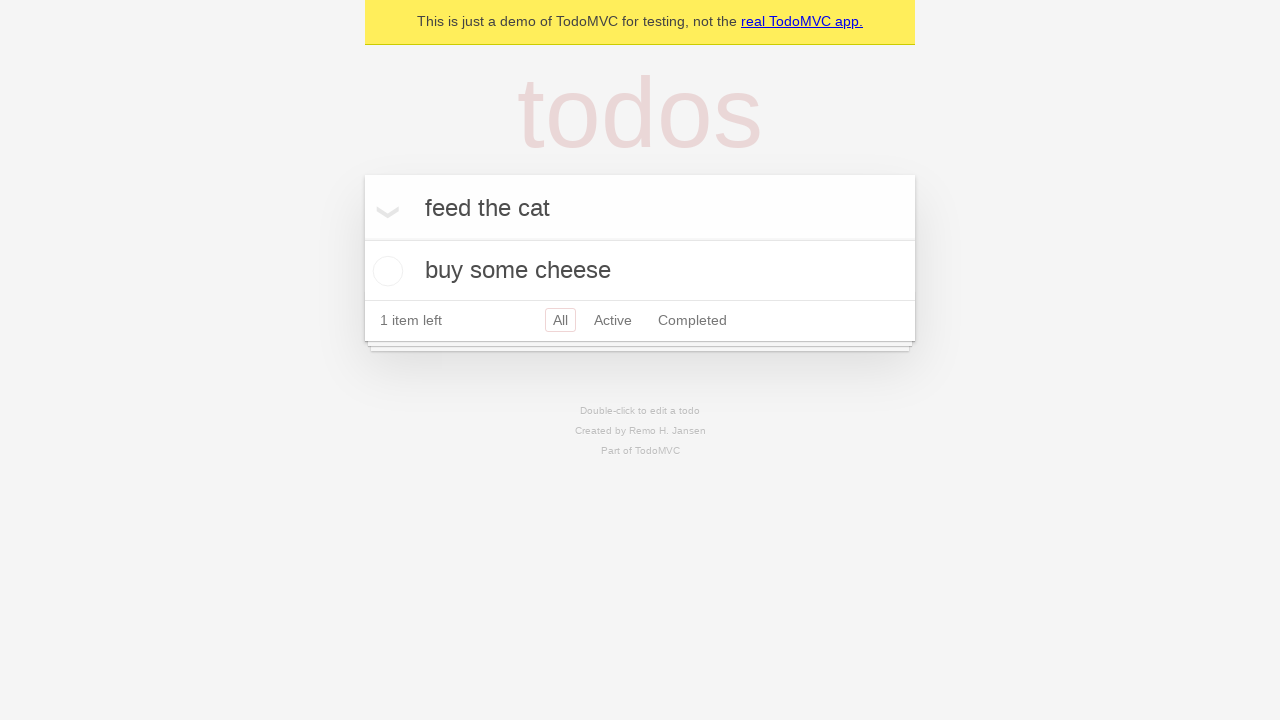

Pressed Enter to add second todo item on internal:attr=[placeholder="What needs to be done?"i]
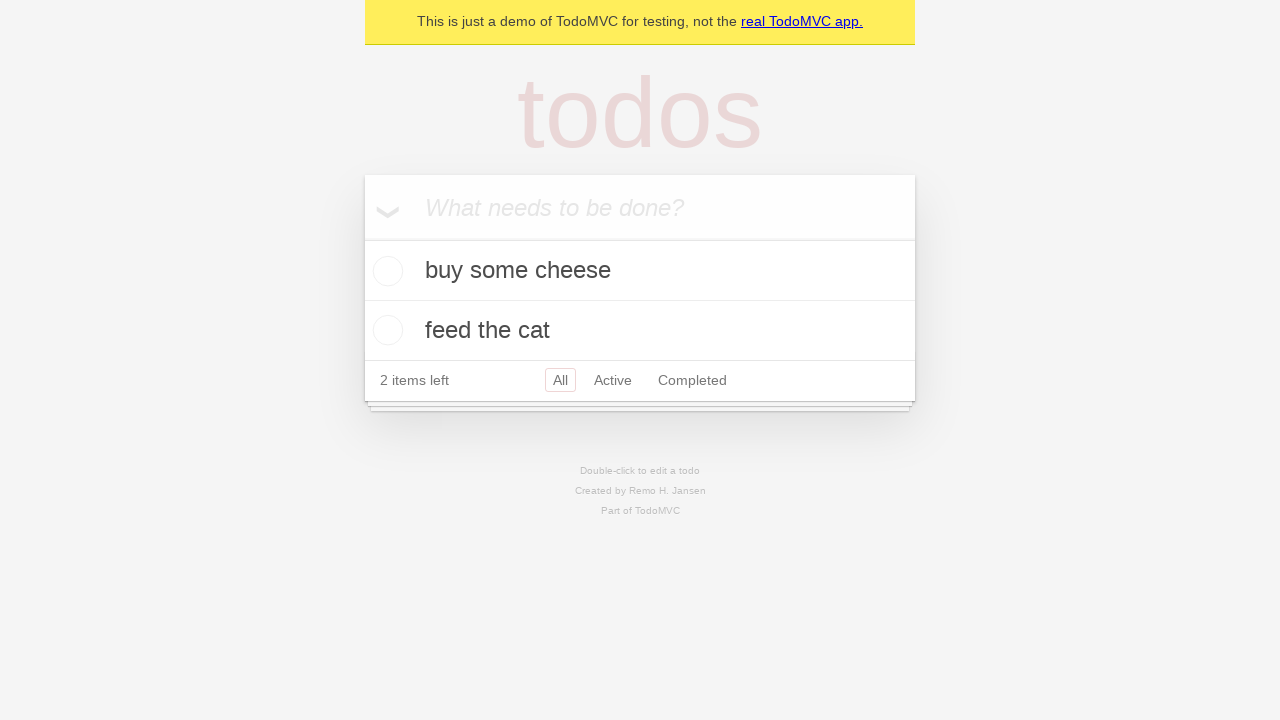

Filled todo input with 'book a doctors appointment' on internal:attr=[placeholder="What needs to be done?"i]
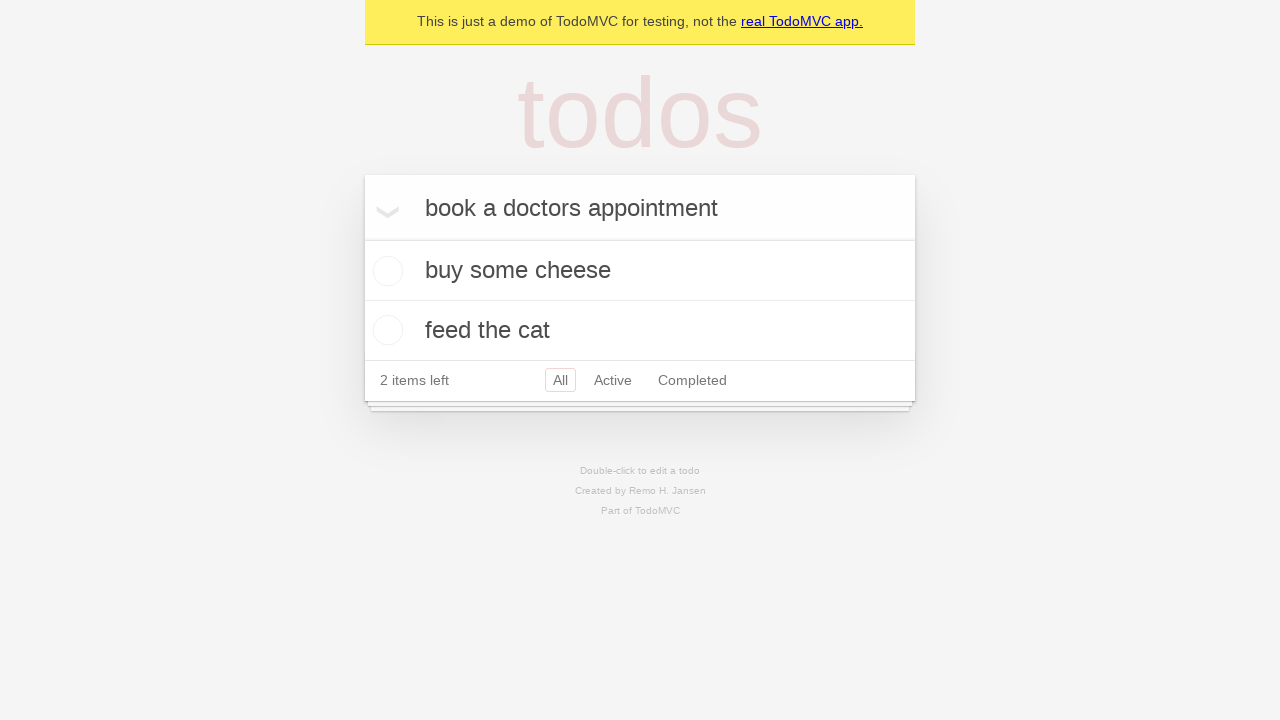

Pressed Enter to add third todo item on internal:attr=[placeholder="What needs to be done?"i]
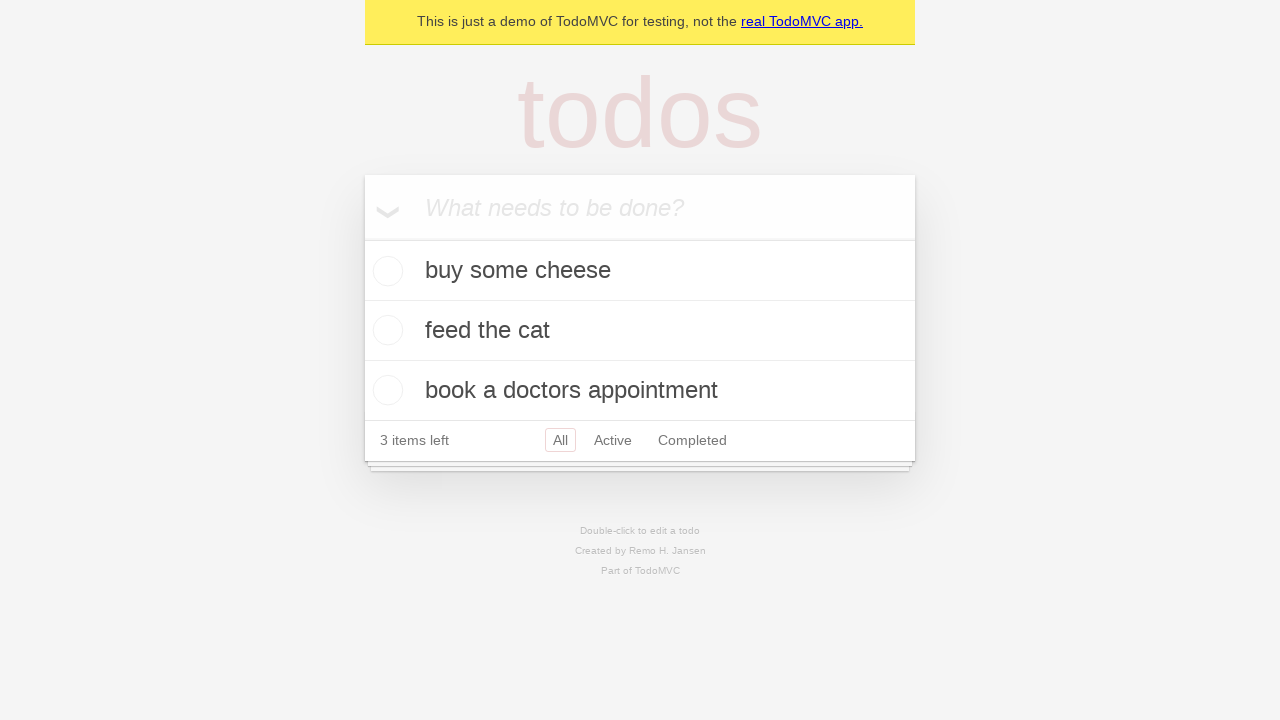

Waited for all three todo items to load
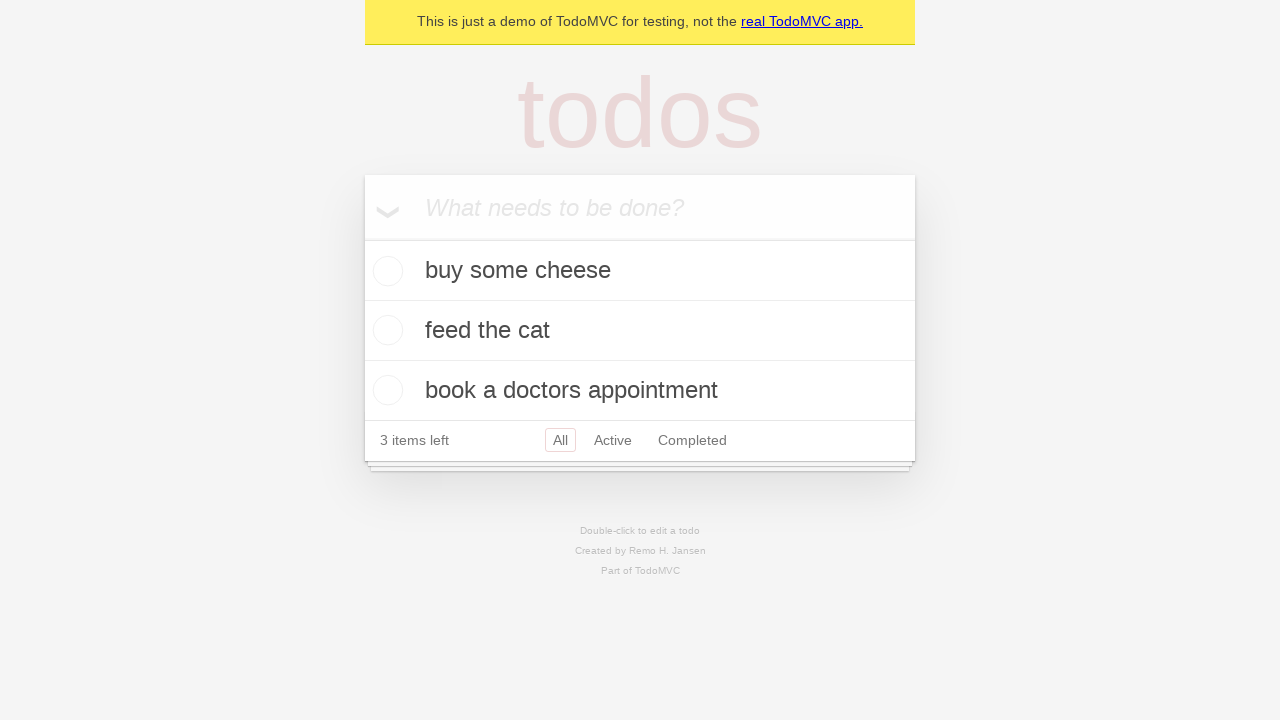

Double-clicked second todo item to enter edit mode at (640, 331) on [data-testid='todo-item'] >> nth=1
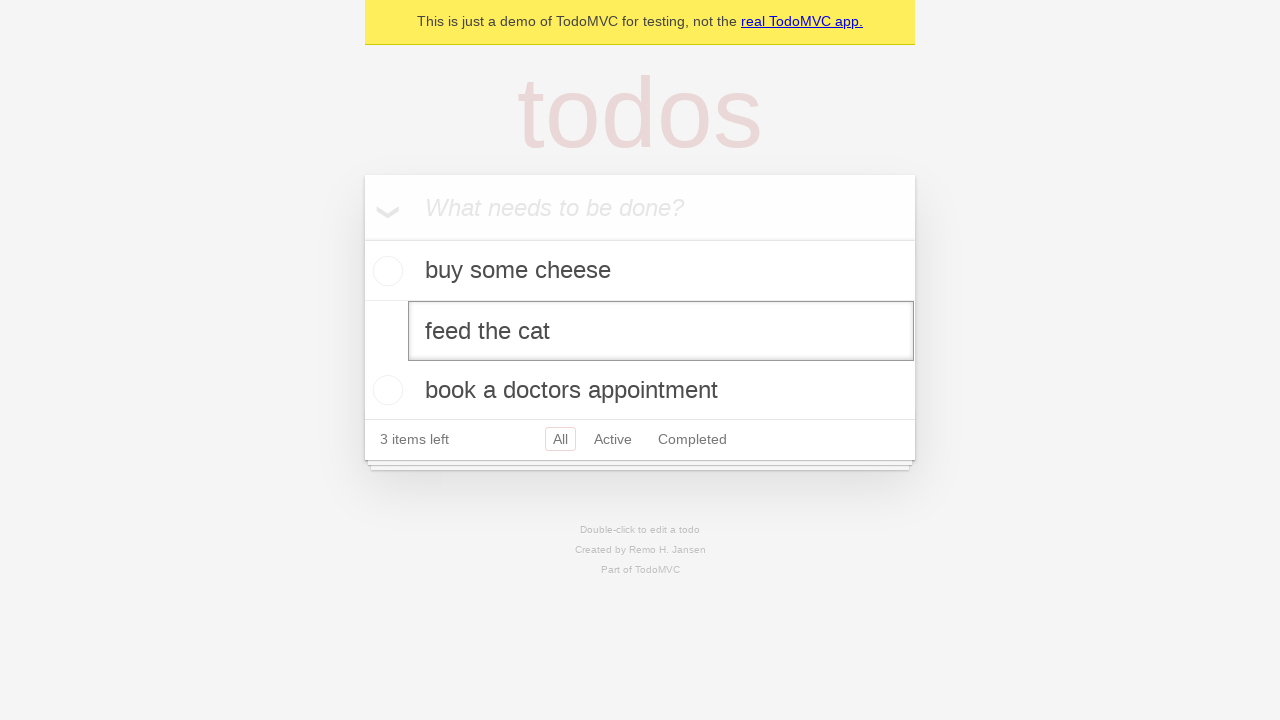

Changed todo text to 'buy some sausages' on [data-testid='todo-item'] >> nth=1 >> internal:role=textbox[name="Edit"i]
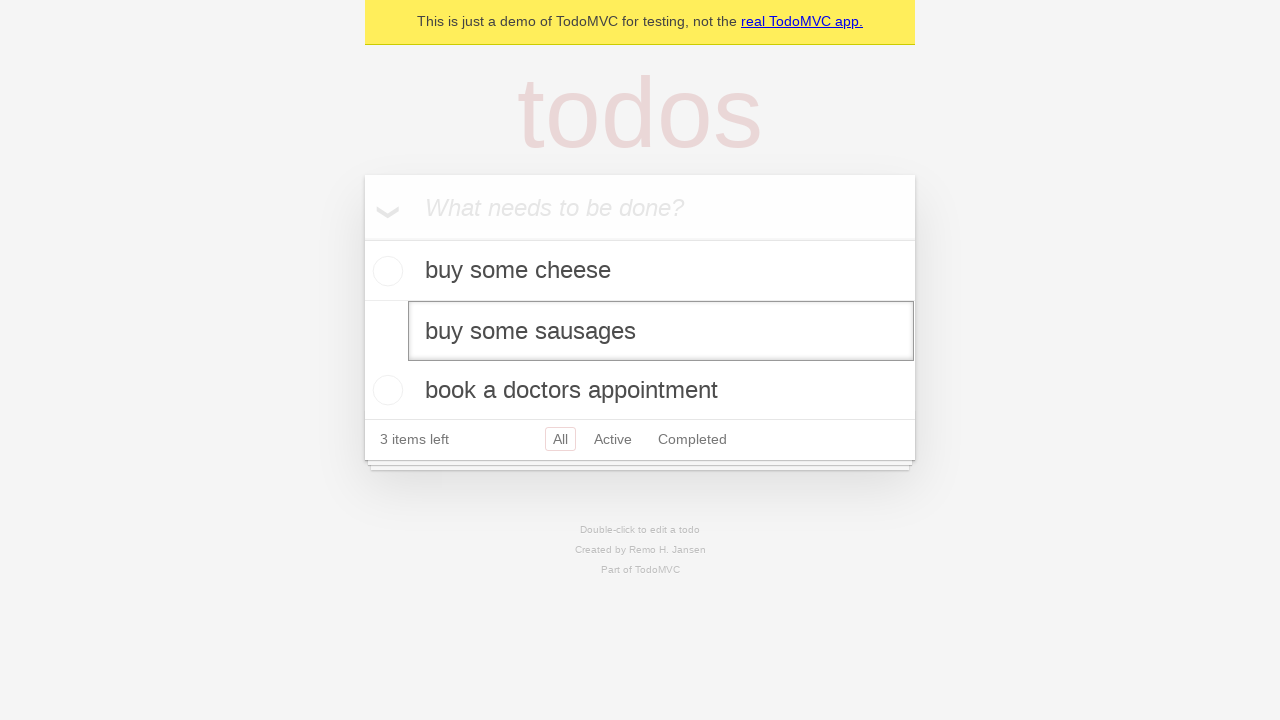

Pressed Enter to save edited todo item on [data-testid='todo-item'] >> nth=1 >> internal:role=textbox[name="Edit"i]
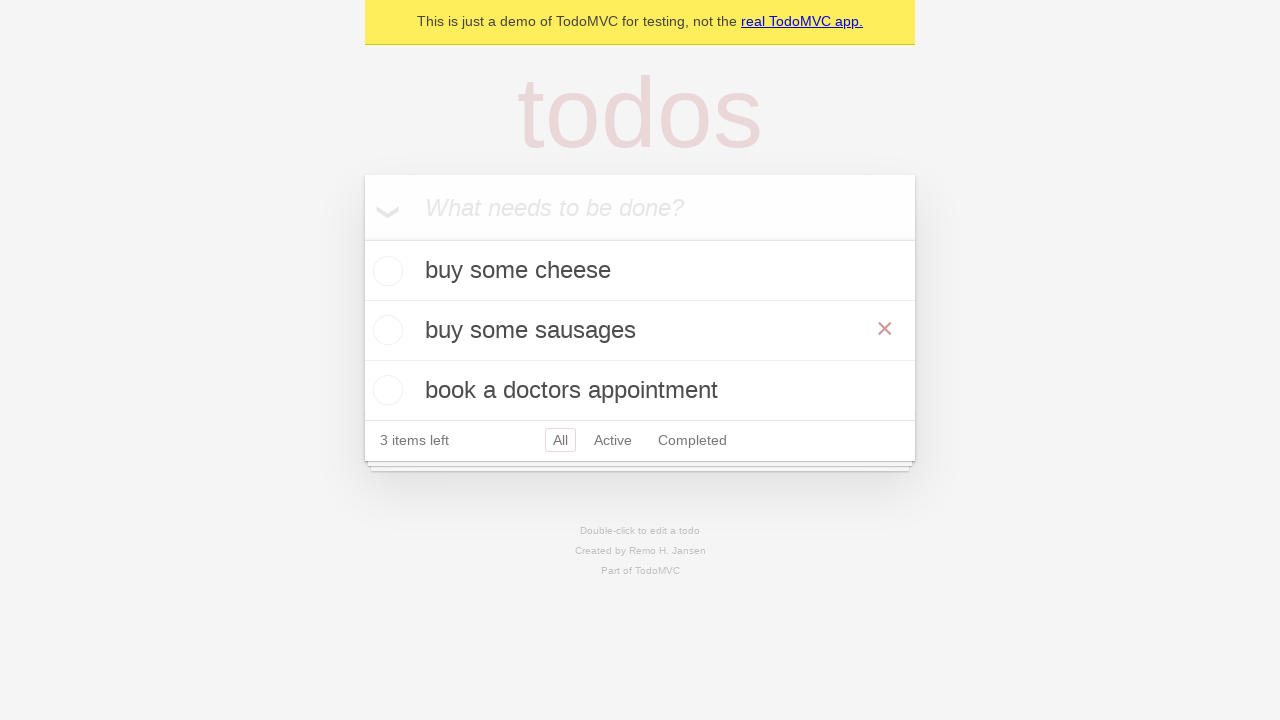

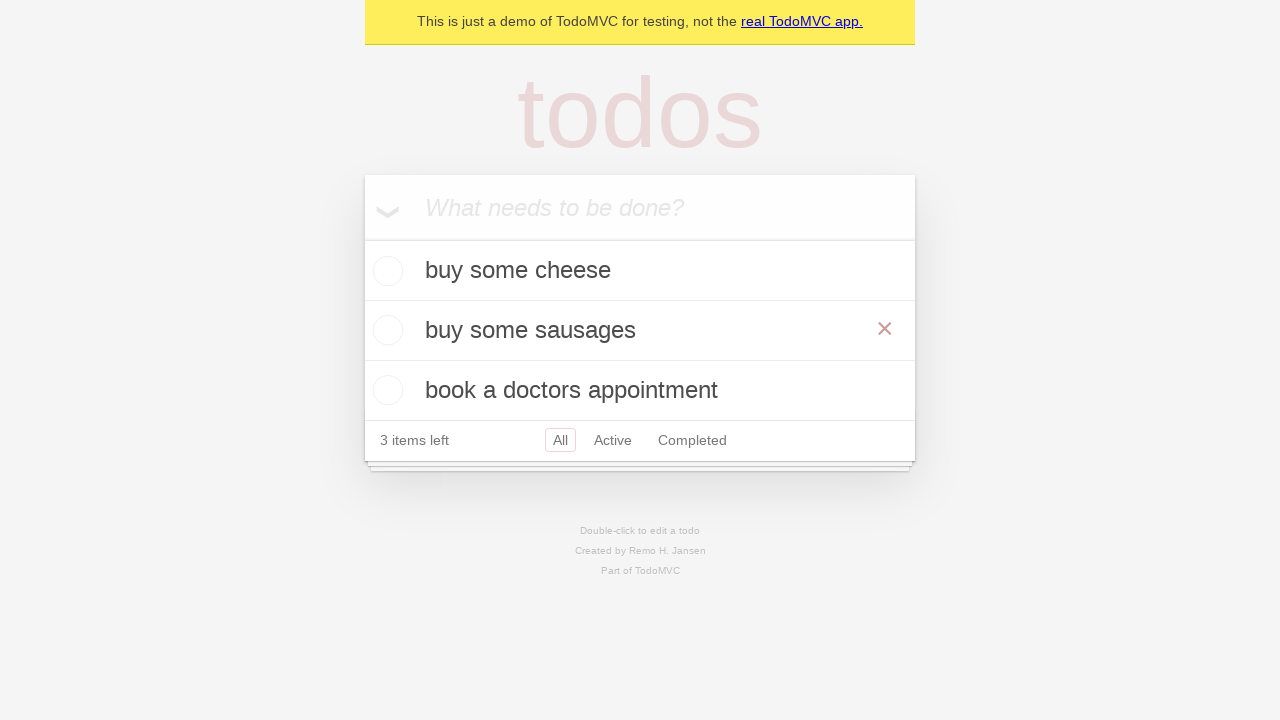